Clicks on Pants category from home page

Starting URL: https://bearstore-testsite.smartbear.com/

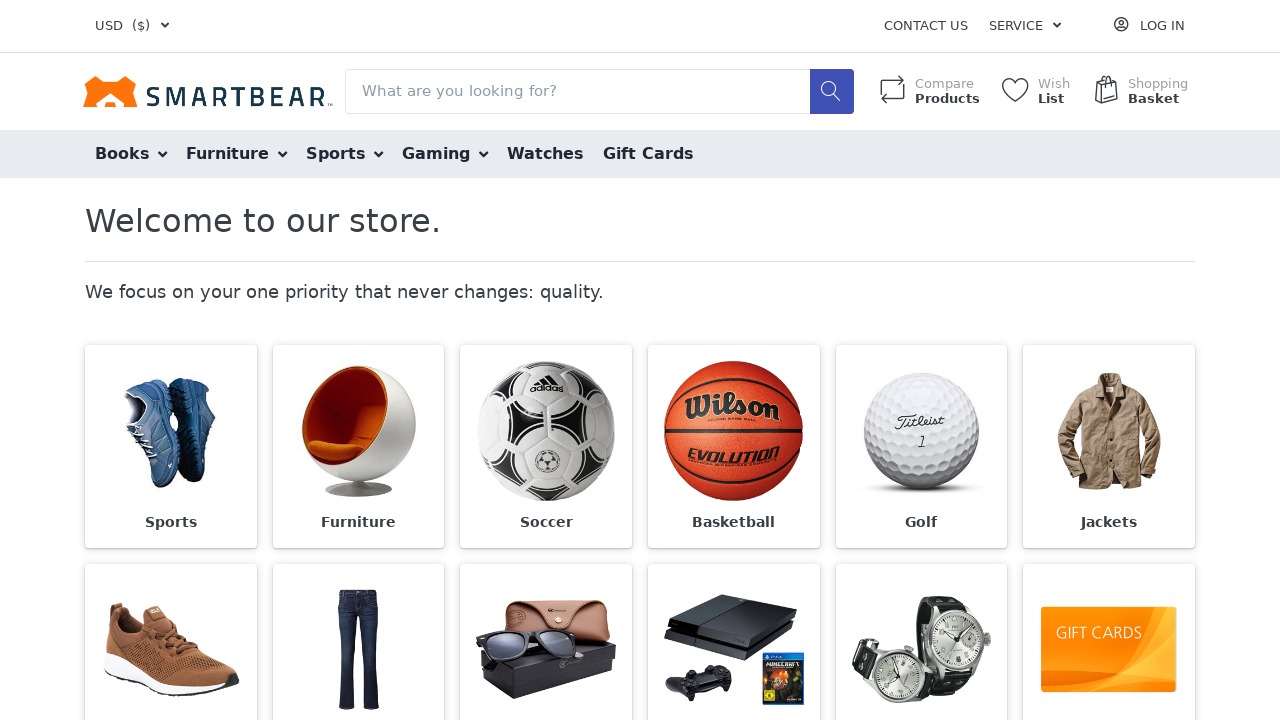

Clicked on Pants category from home page at (358, 361) on xpath=//span[text()='Pants']
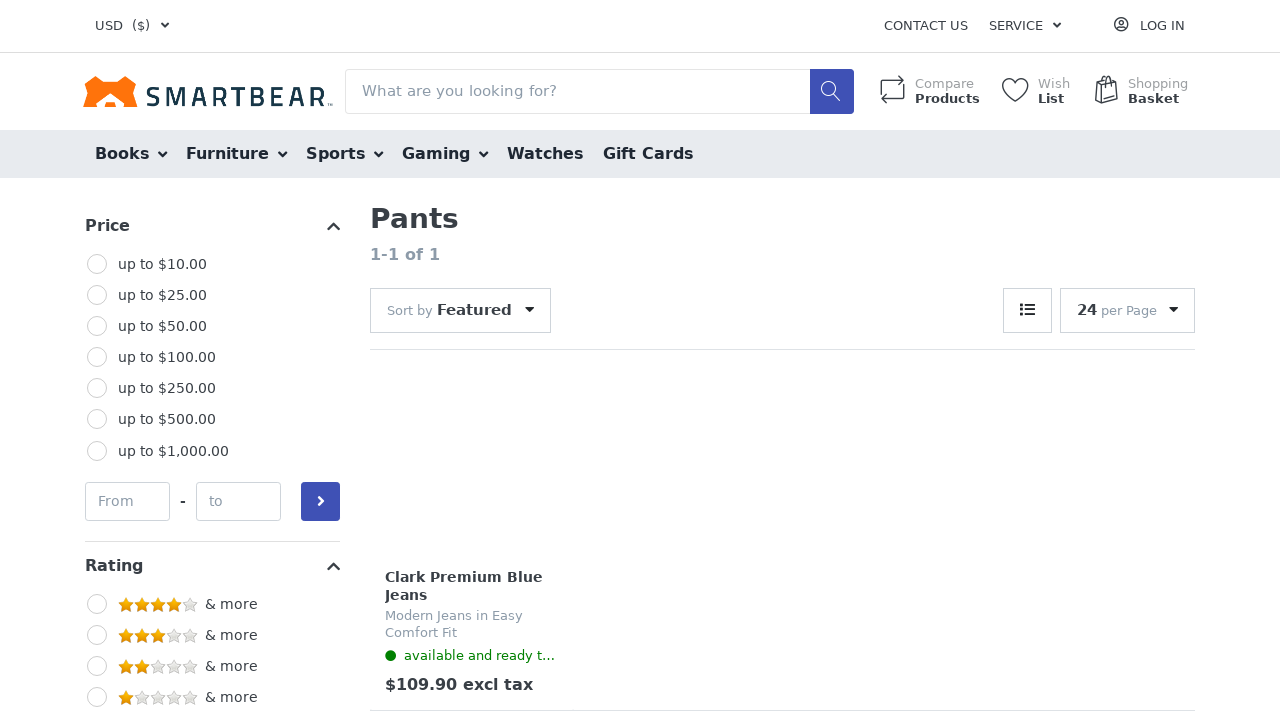

Pants category page loaded successfully
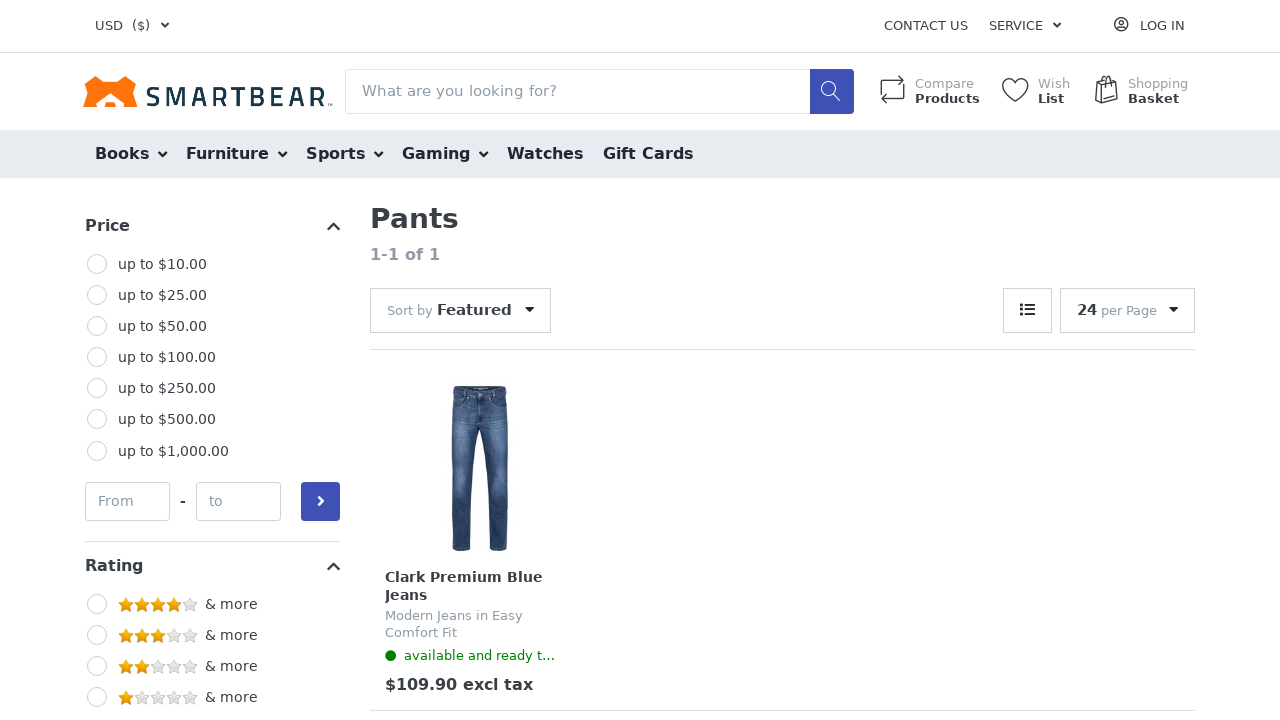

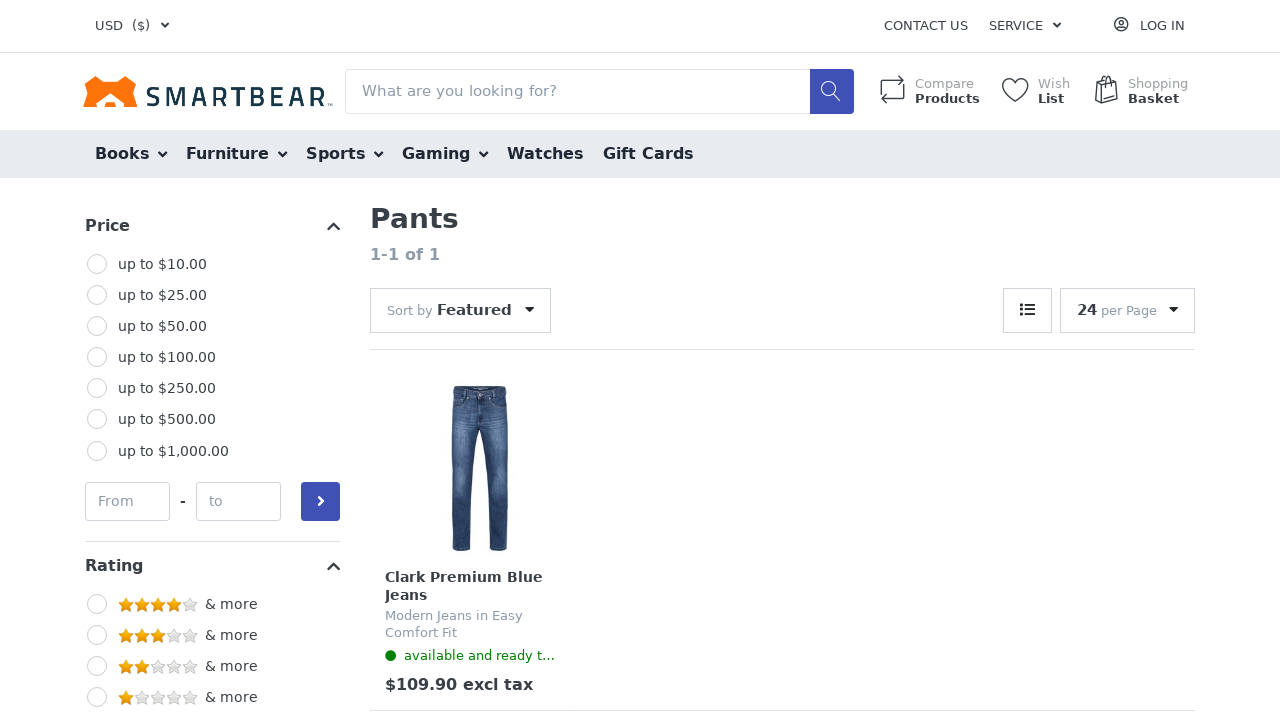